Solves a math captcha by extracting a value from an element attribute, calculating a mathematical function, and submitting the answer along with checkbox and radio button selections

Starting URL: http://suninjuly.github.io/get_attribute.html

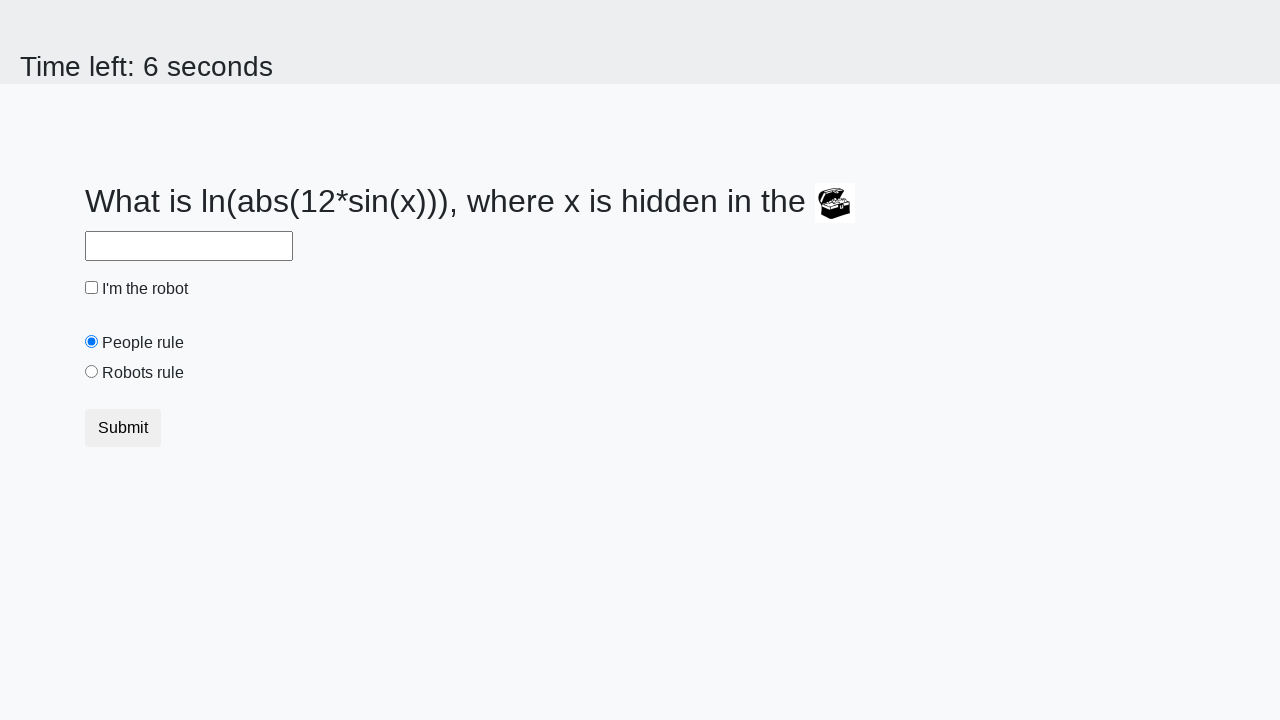

Located treasure element
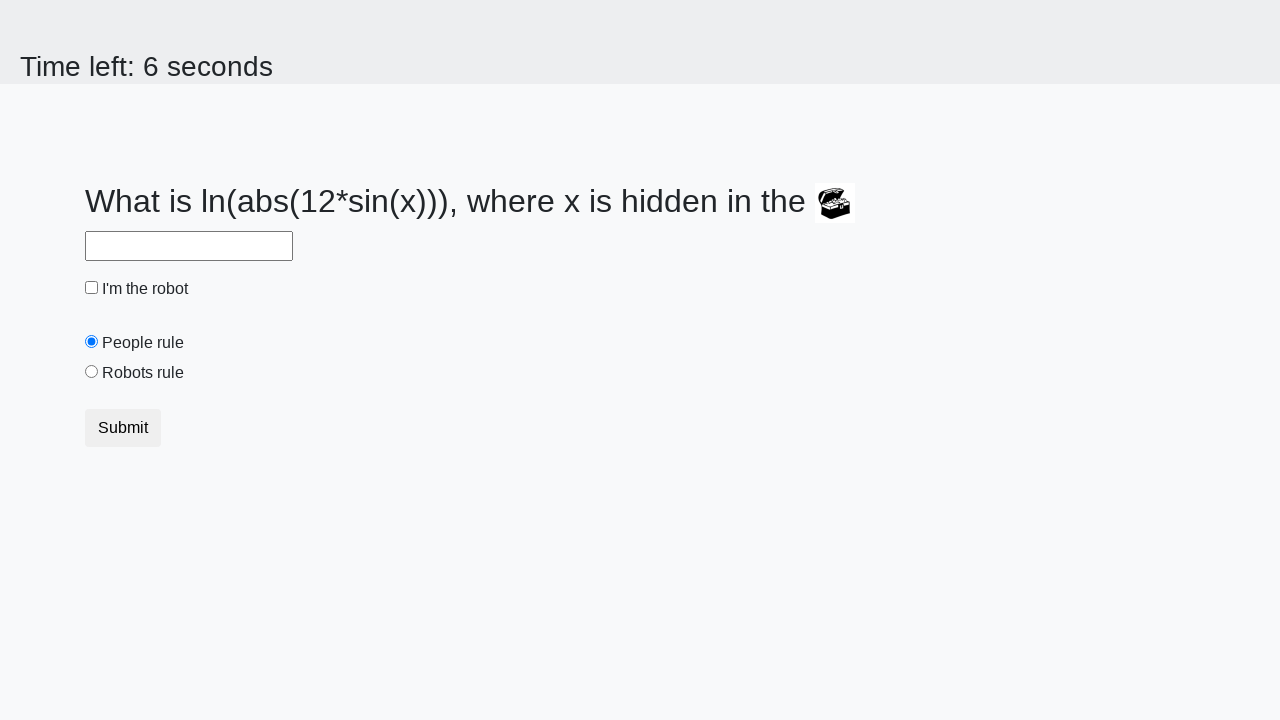

Retrieved 'valuex' attribute from treasure element
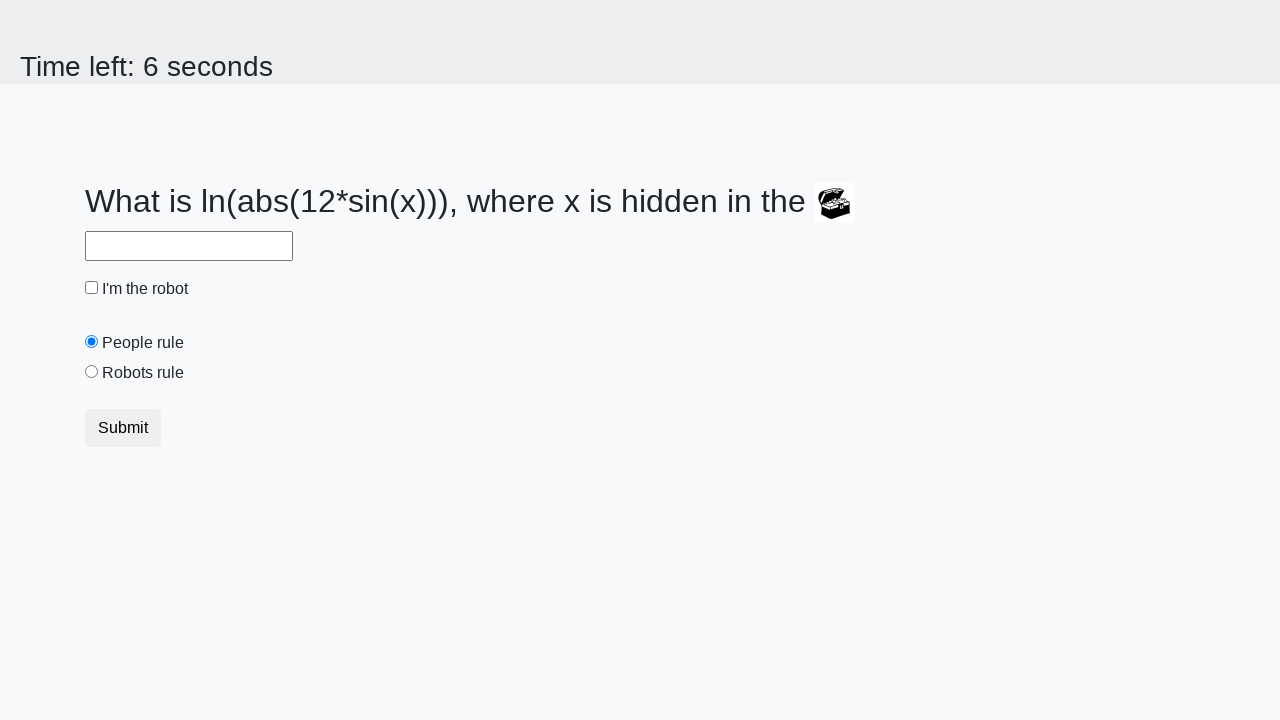

Calculated mathematical function result: 2.480587117140421
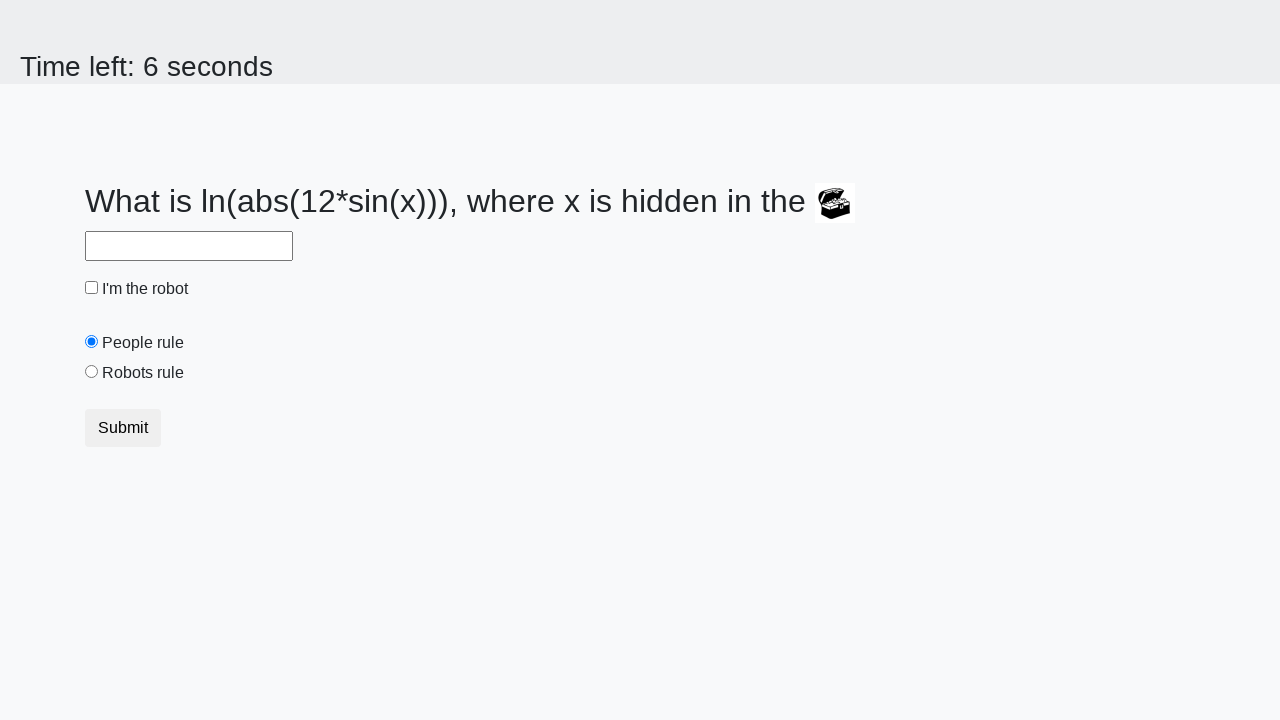

Filled answer field with calculated value on #answer
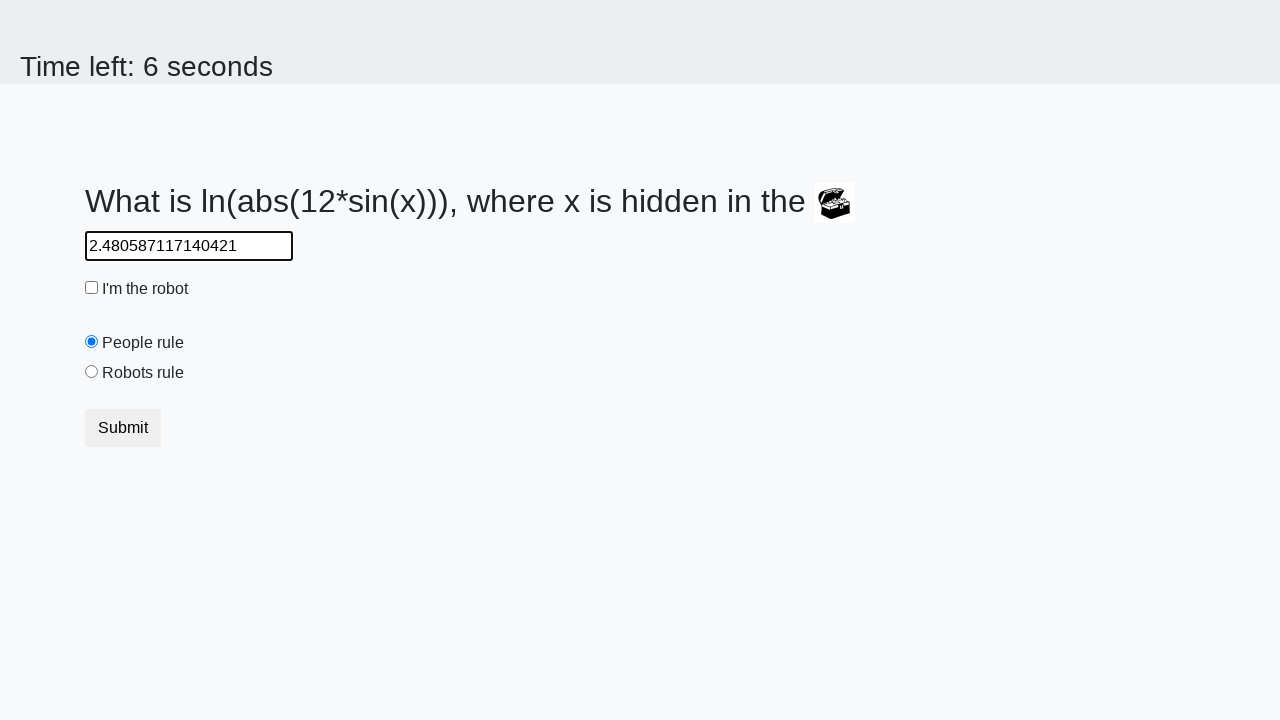

Checked the robot checkbox at (92, 288) on #robotCheckbox
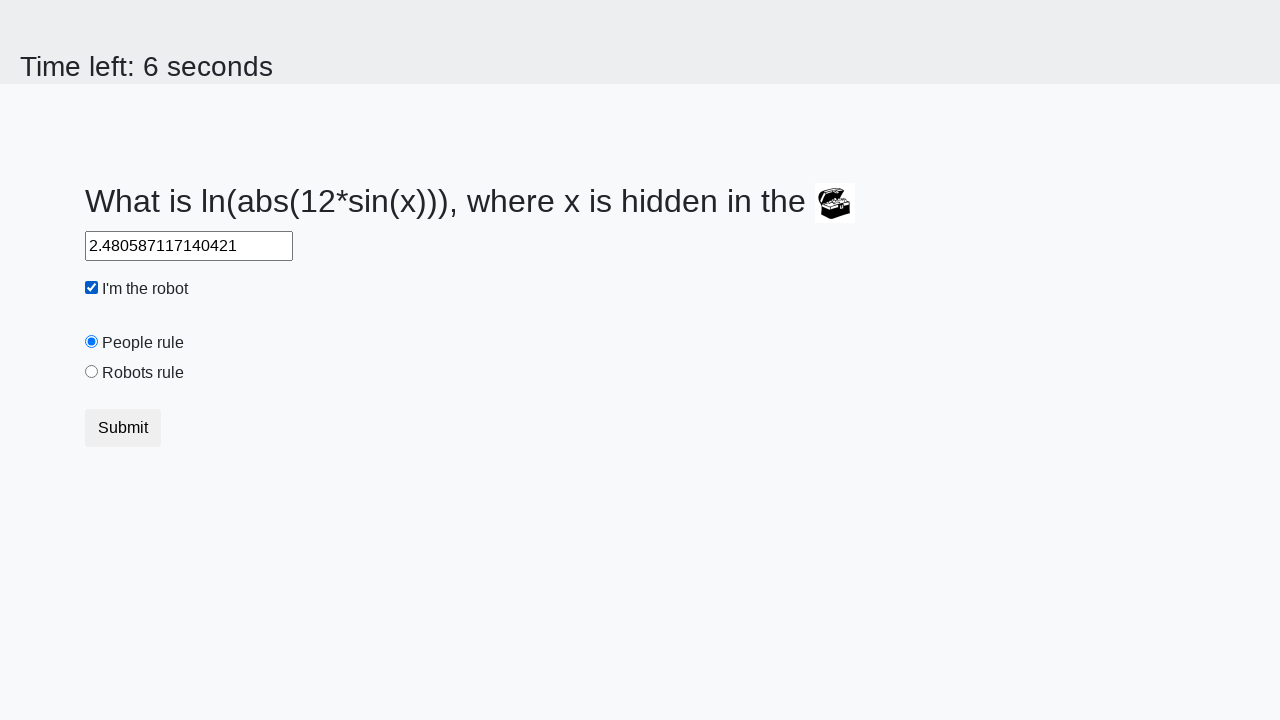

Selected 'Robots rule!' radio button at (92, 372) on #robotsRule
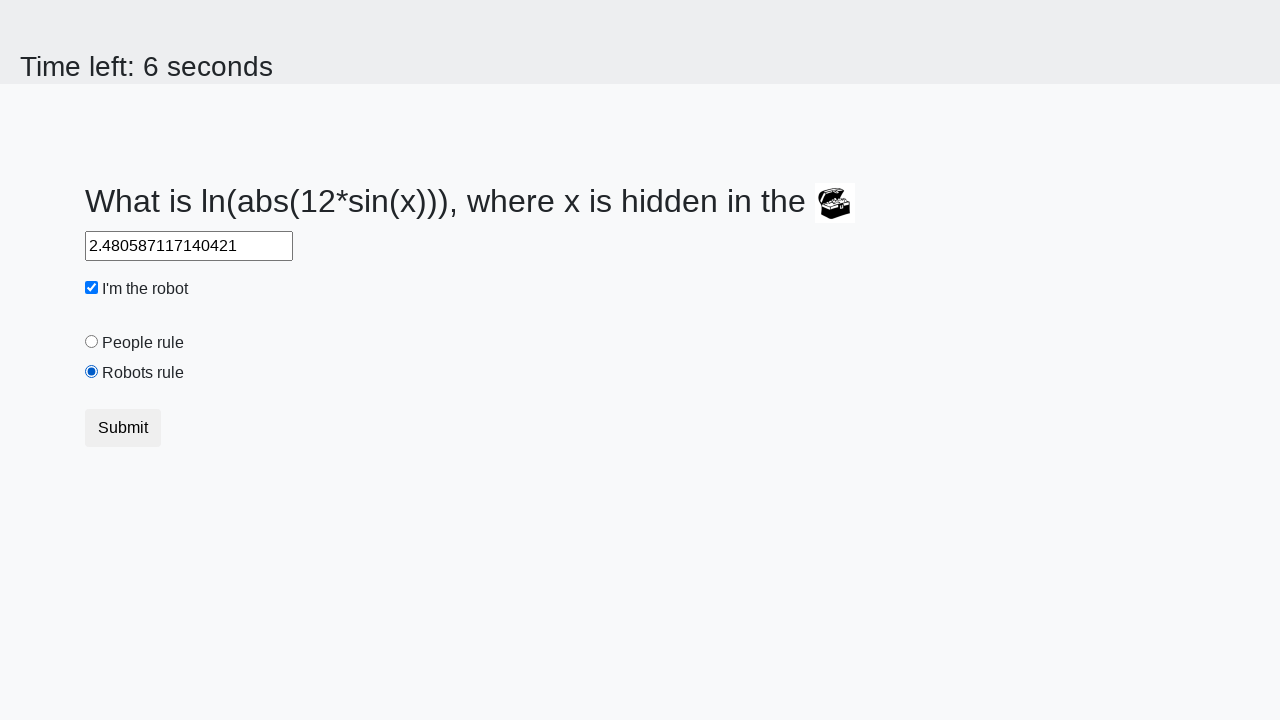

Clicked submit button to complete the math captcha at (123, 428) on [type='submit']
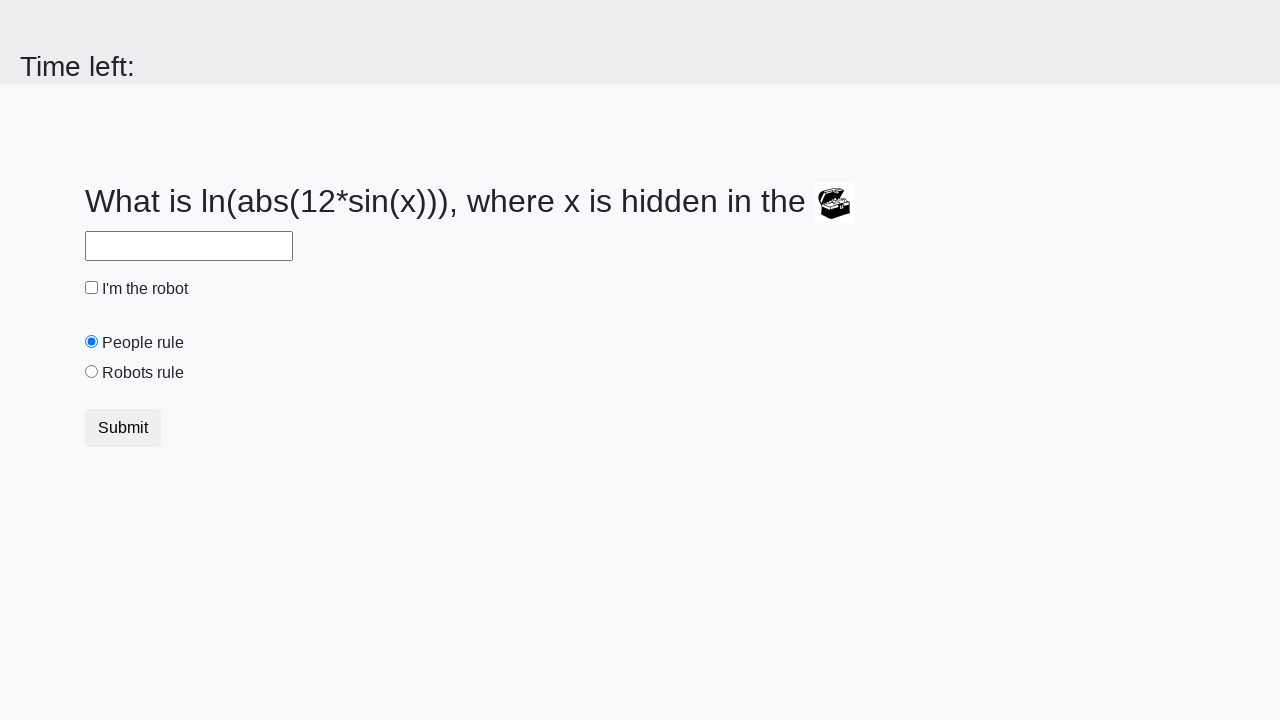

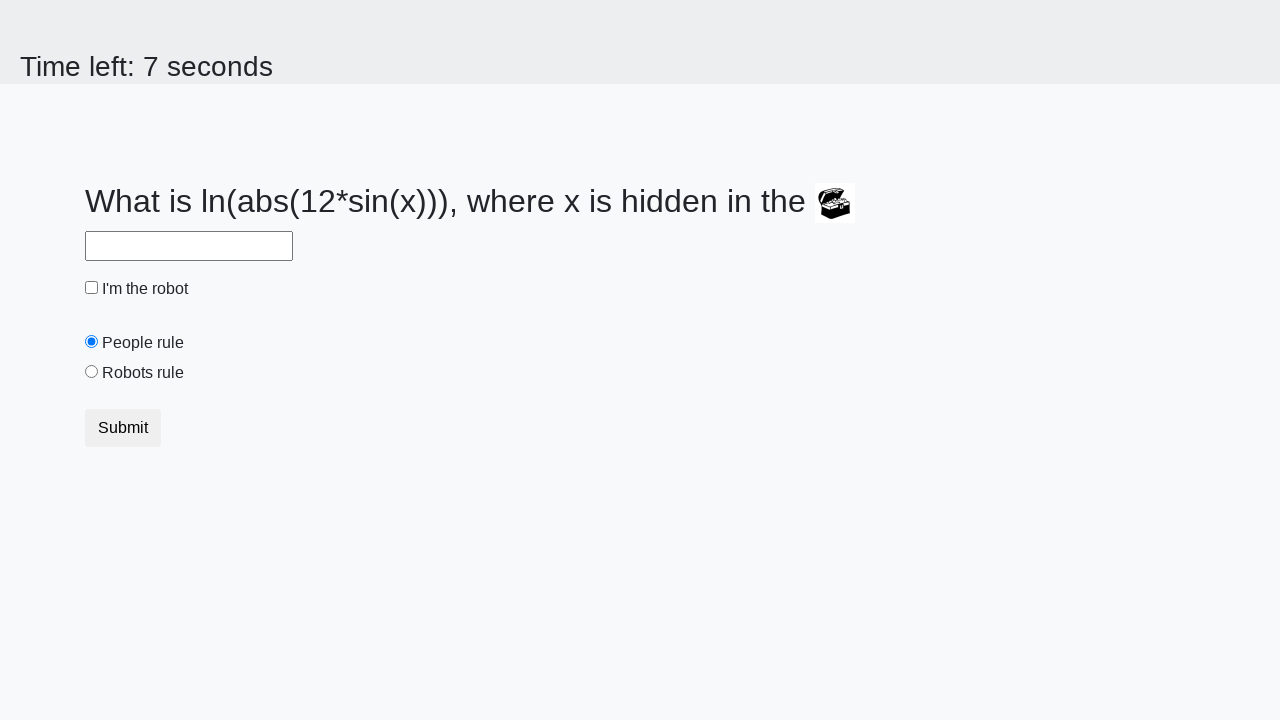